Tests successful account creation with all valid fields

Starting URL: https://www.sharelane.com/cgi-bin/register.py?page=1&zip_code=11111

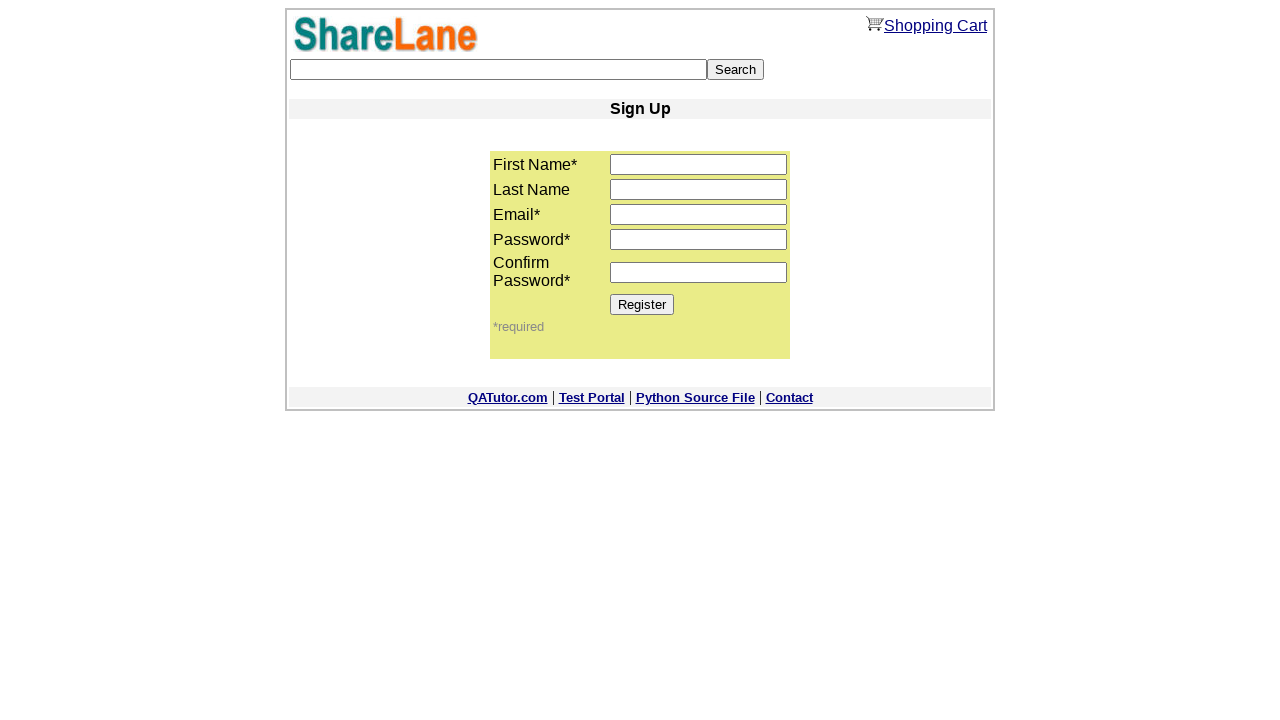

Filled first name field with 'John' on input[name='first_name']
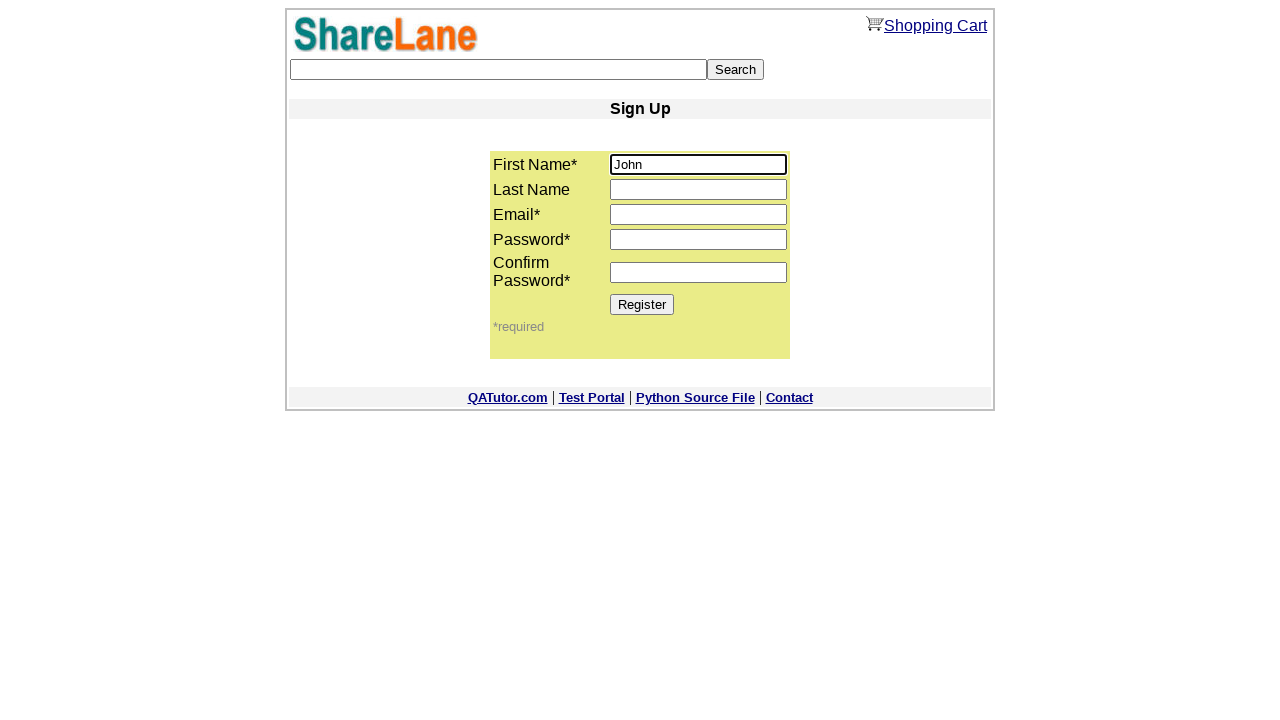

Filled last name field with 'Smith' on input[name='last_name']
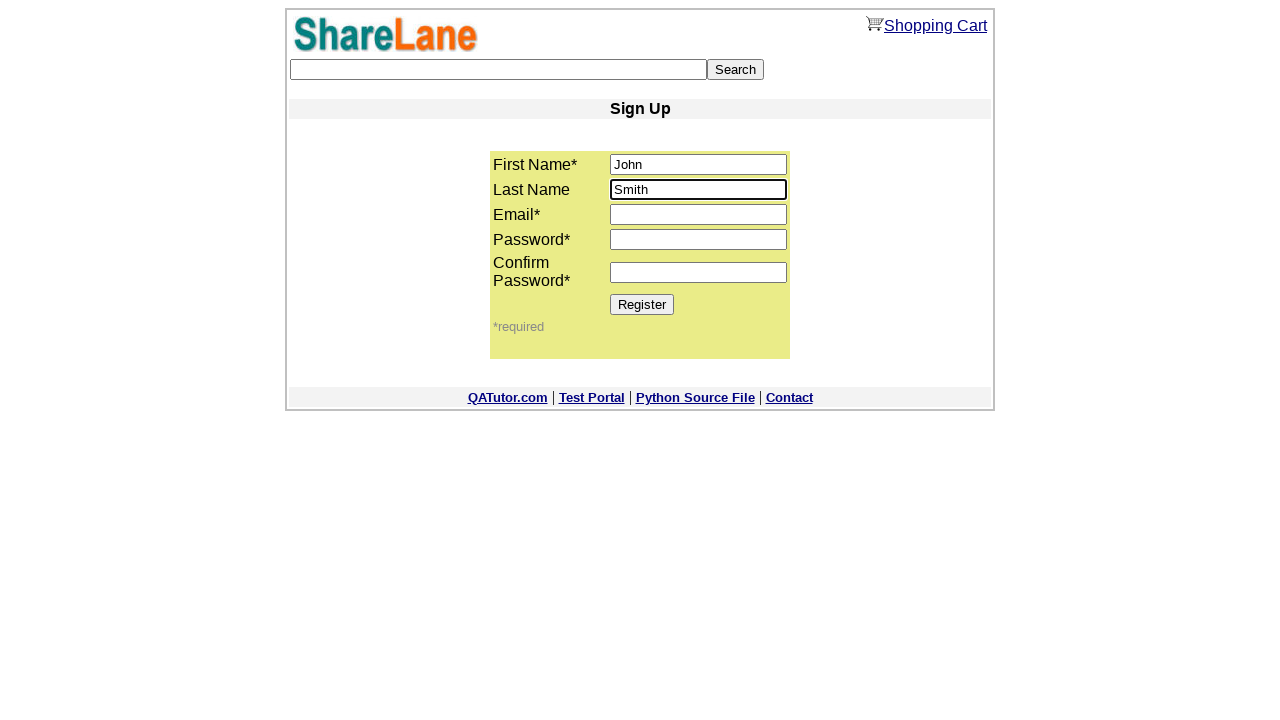

Filled email field with unique timestamp-based email on input[name='email']
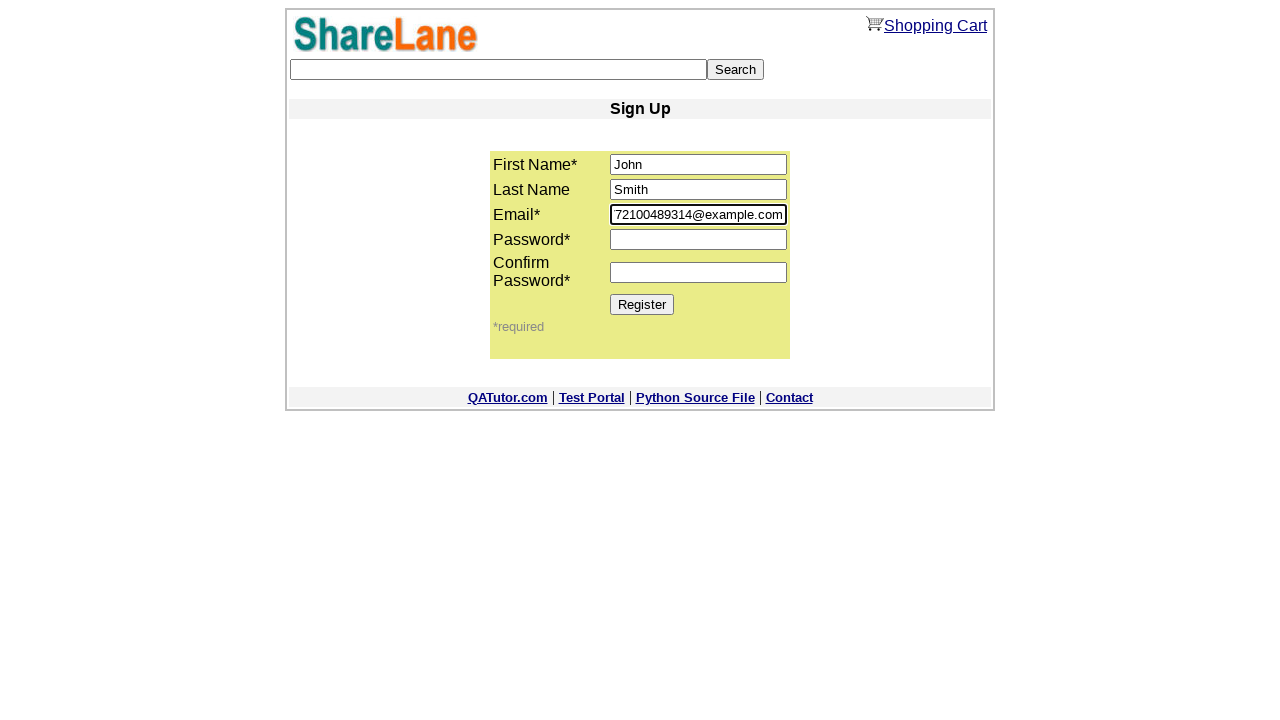

Filled password field with '1111' on input[name='password1']
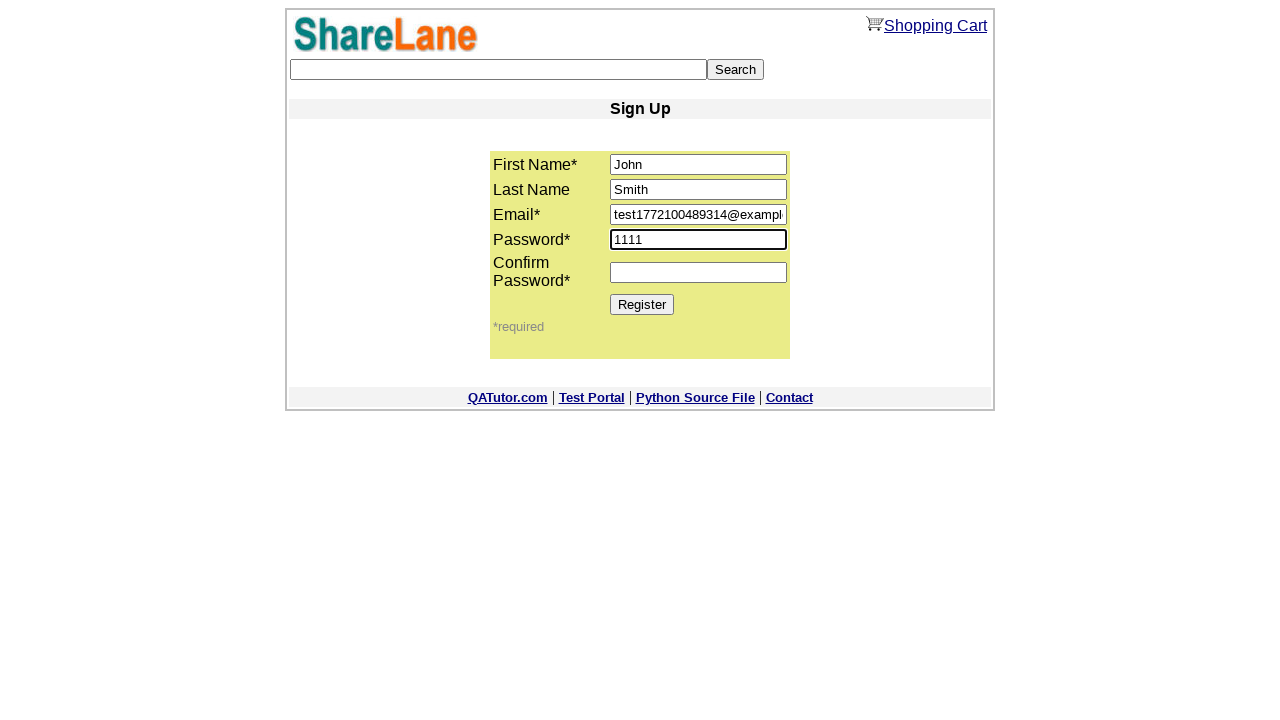

Filled password confirmation field with '1111' on input[name='password2']
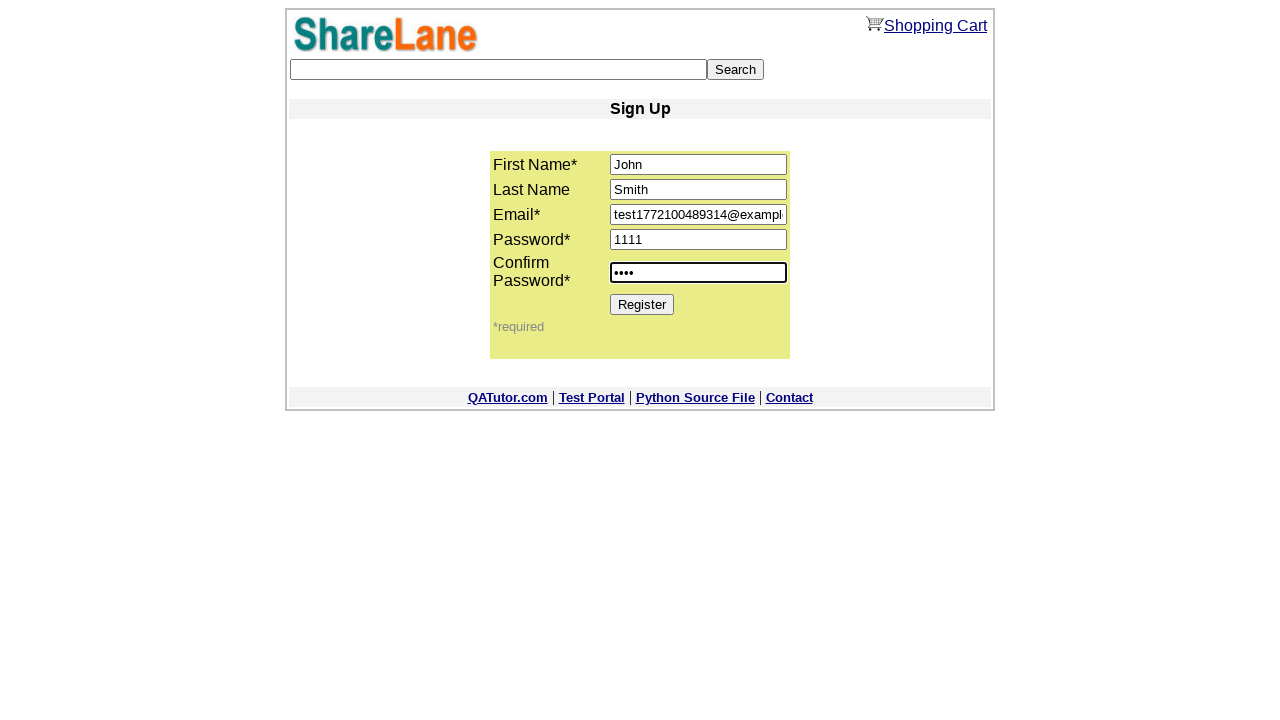

Clicked Register button to submit account creation form at (642, 304) on [value='Register']
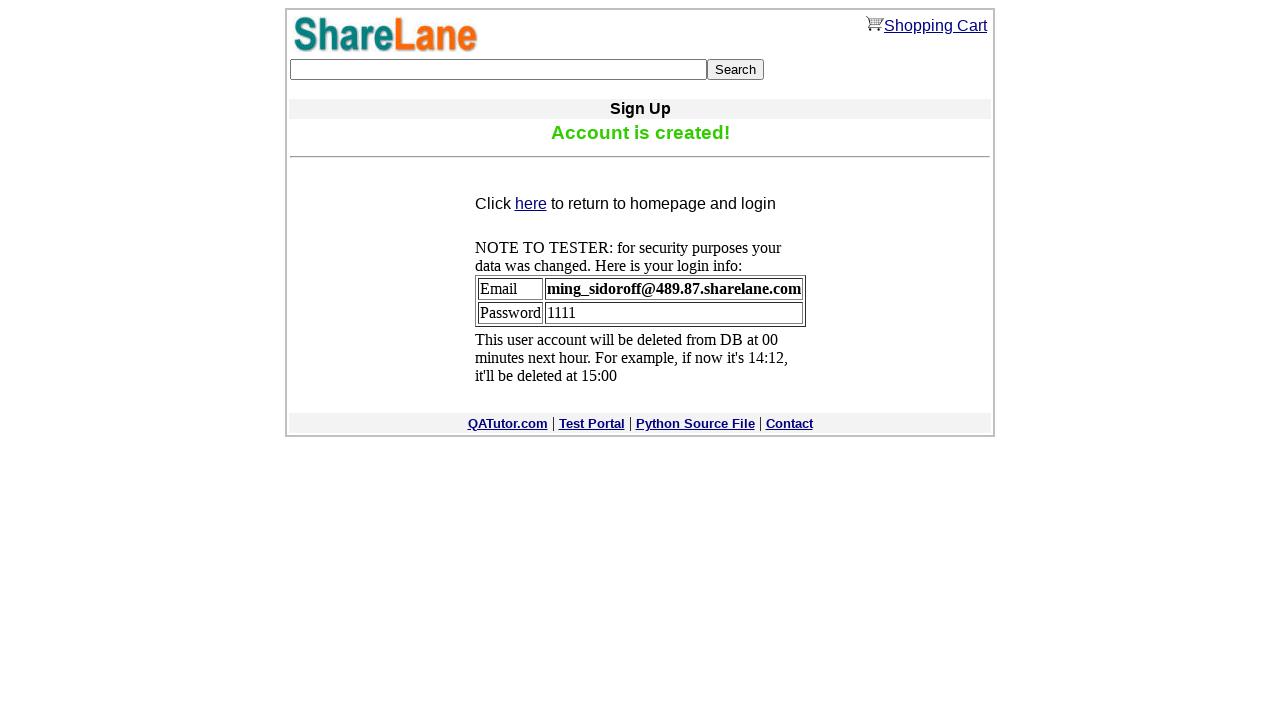

Confirmation message element appeared on page
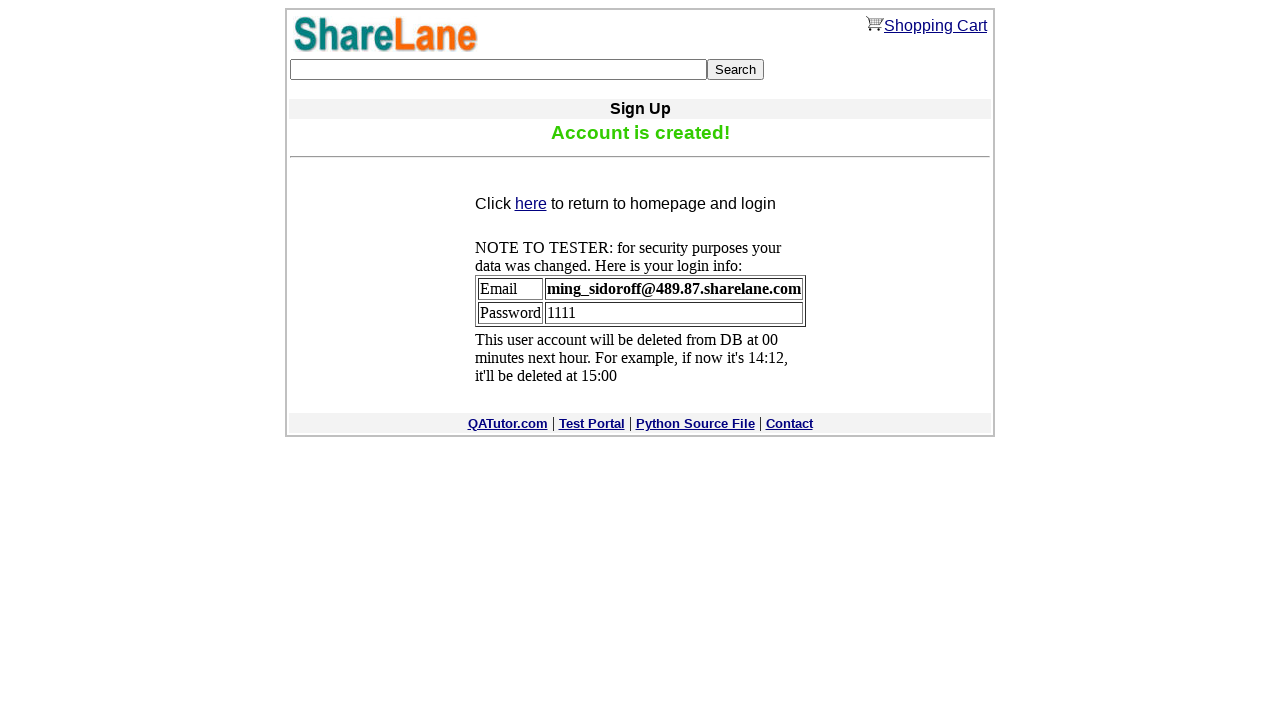

Verified 'Account is created!' message in confirmation
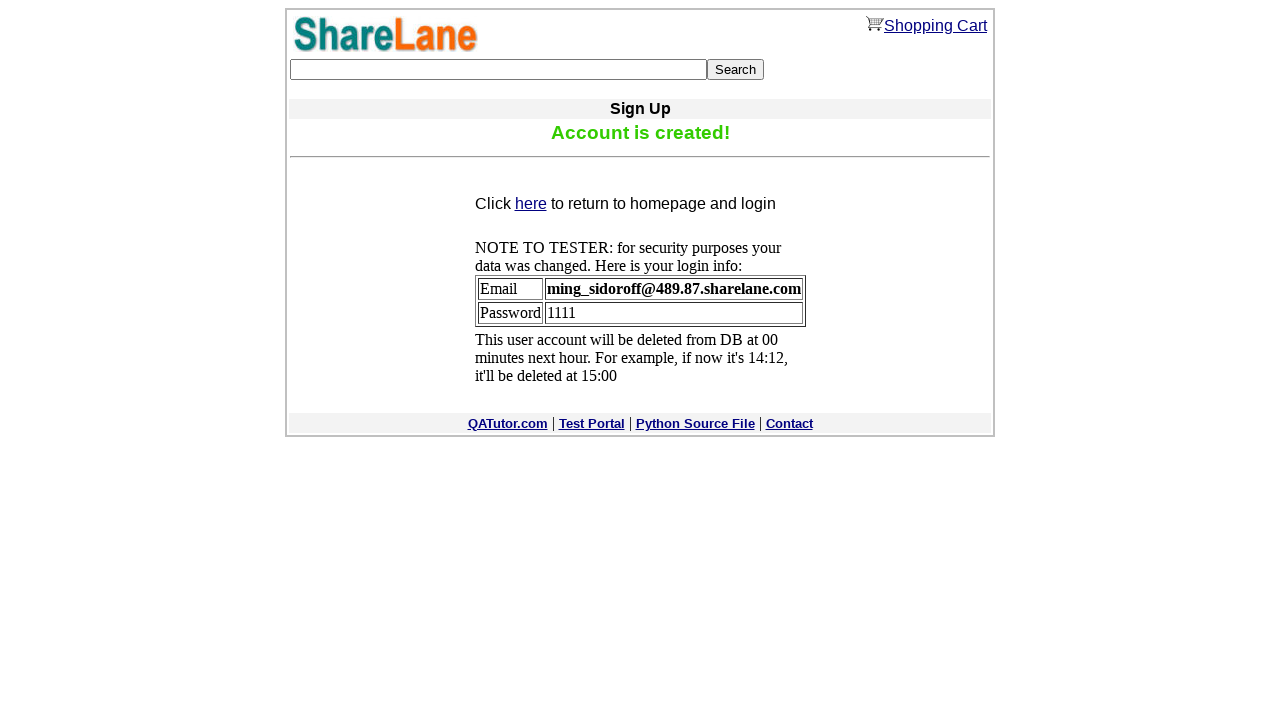

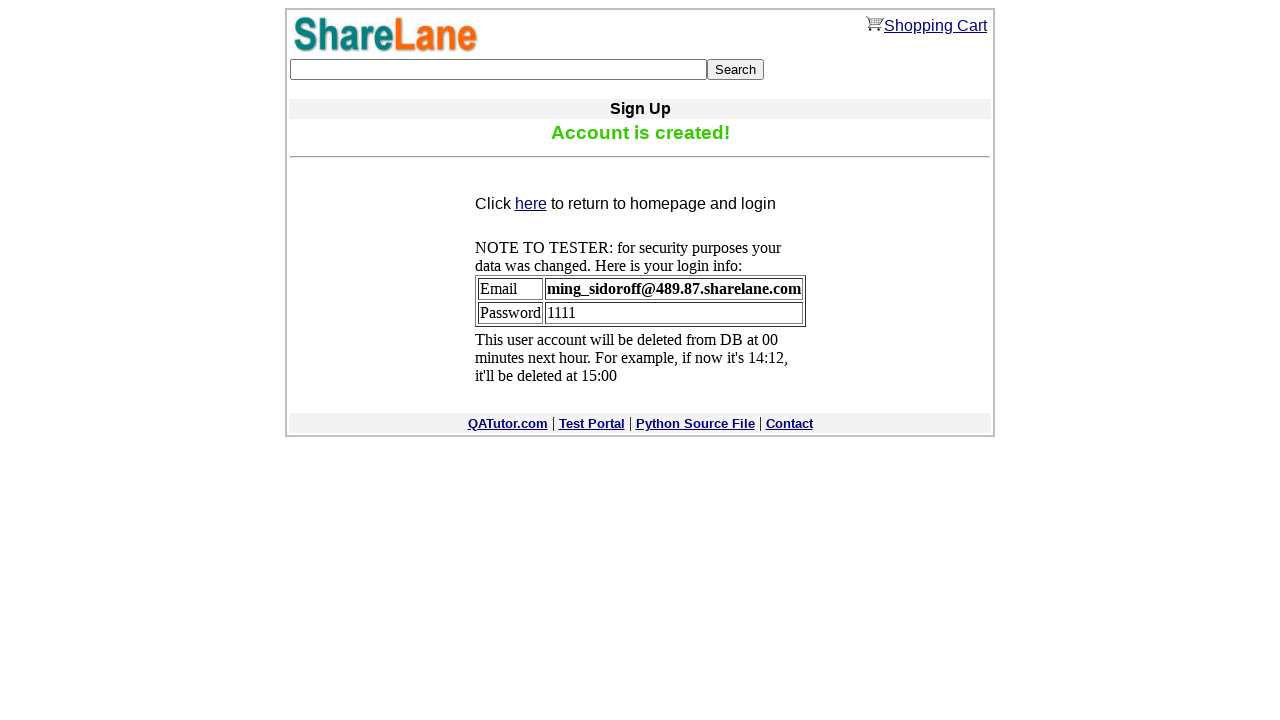